Tests navigation to the Form Authentication page by clicking on the Form Authentication link from the main page of the Heroku test site.

Starting URL: https://the-internet.herokuapp.com/

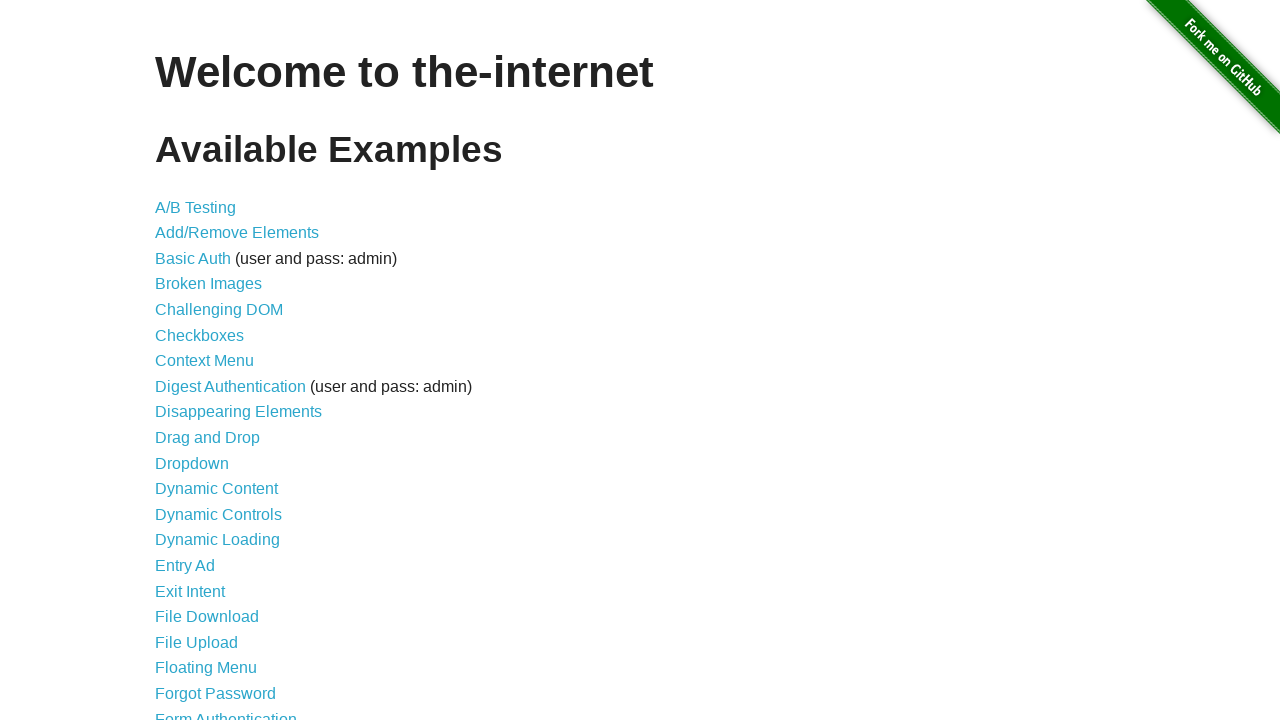

Clicked on Form Authentication link at (226, 712) on text=Form Authentication
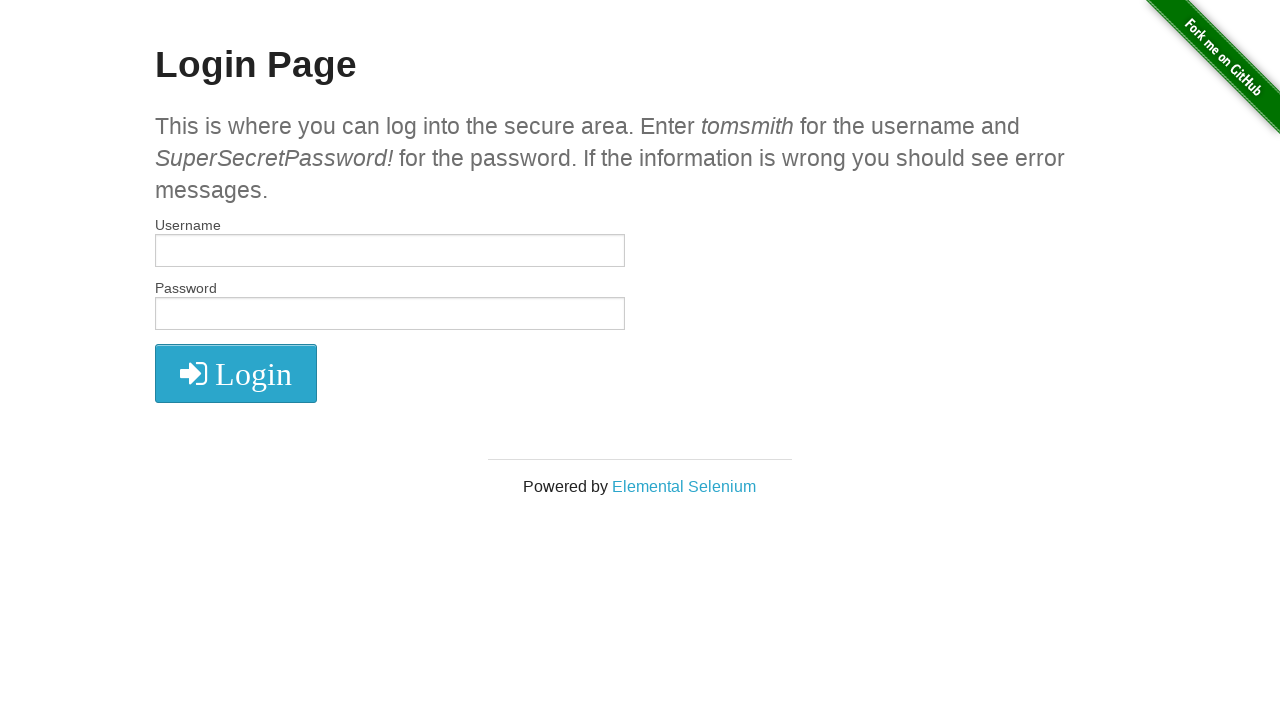

Login page loaded with #login selector visible
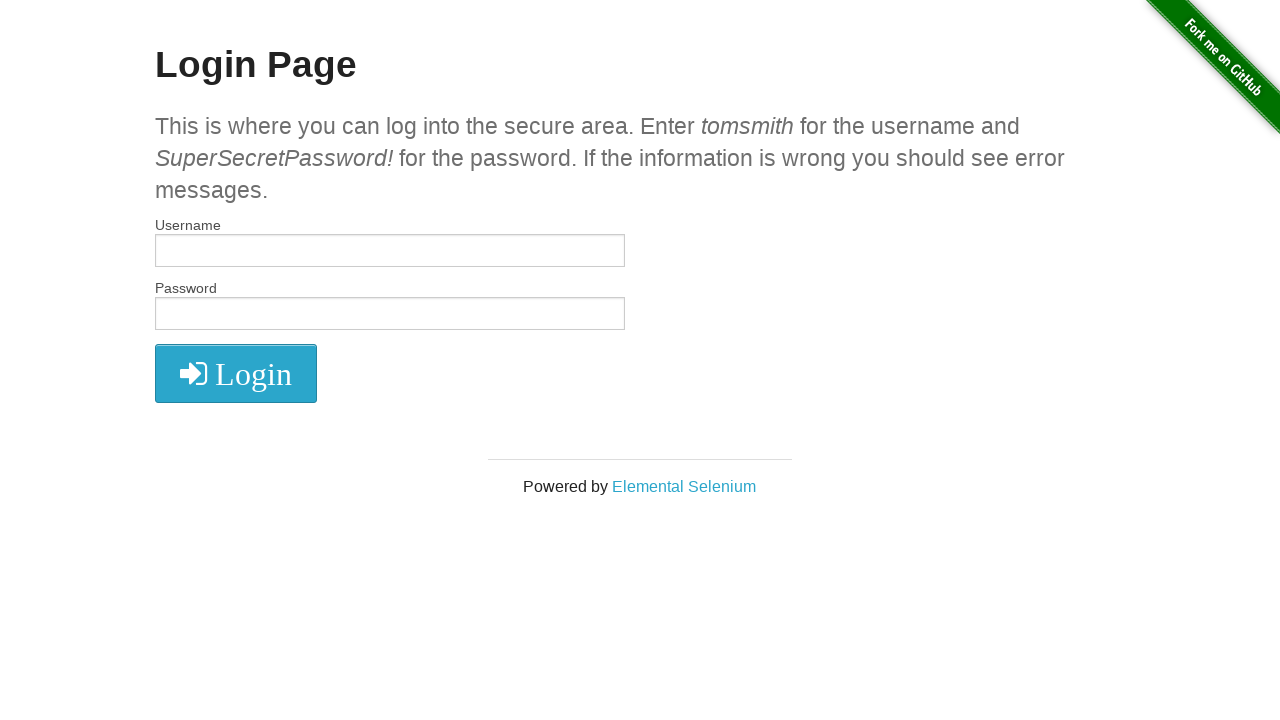

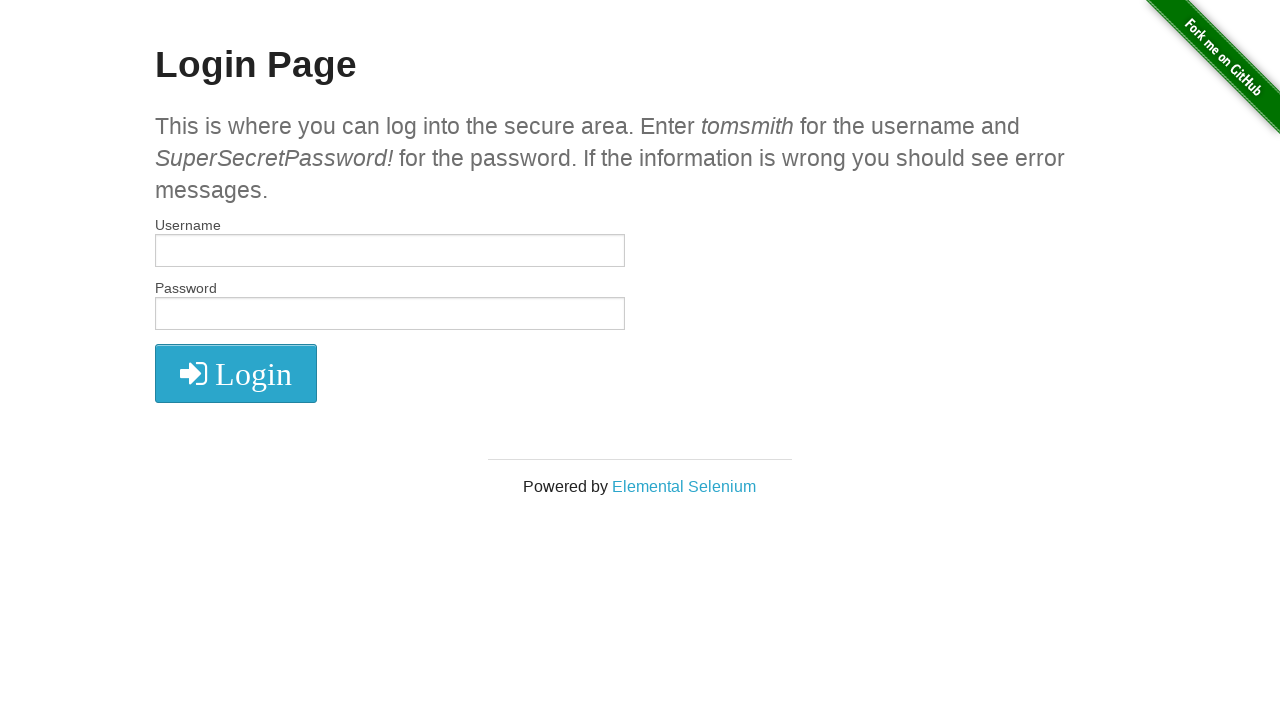